Tests toggling the info panel on and off by clicking the info button and verifying panel visibility

Starting URL: https://cse110-sp23-group21.github.io/map-my-future/index.html

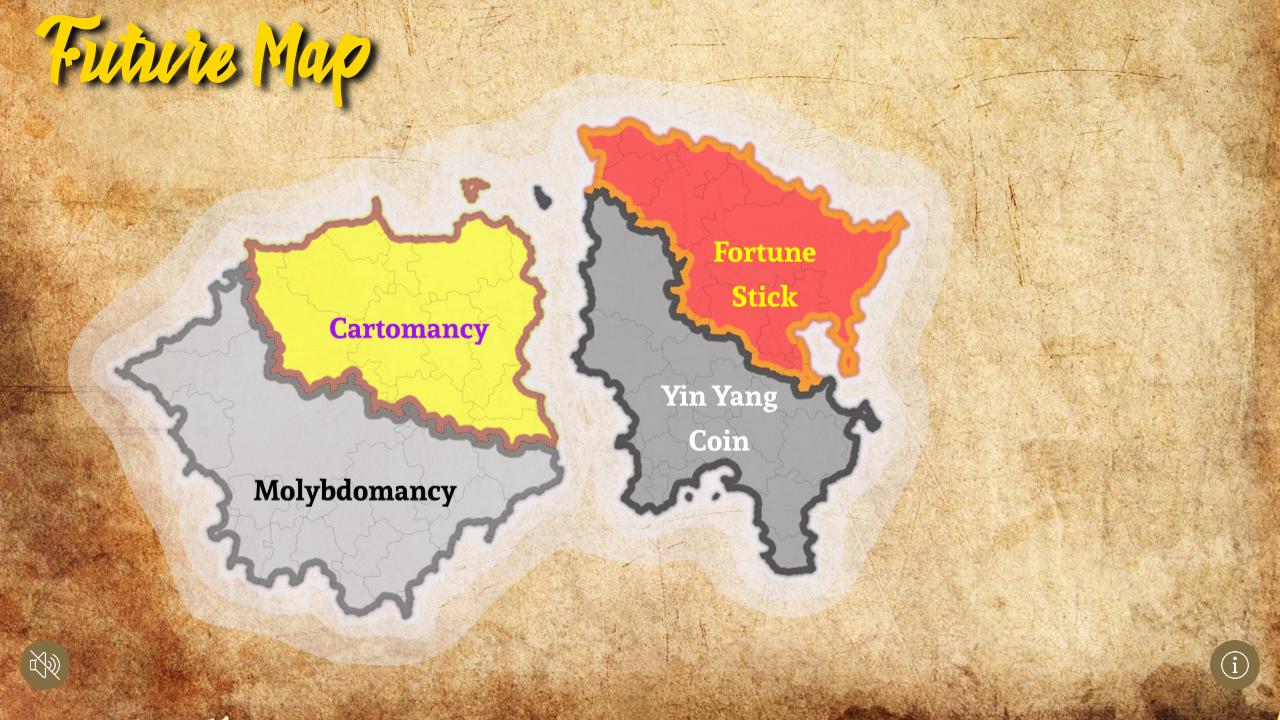

Located info button element
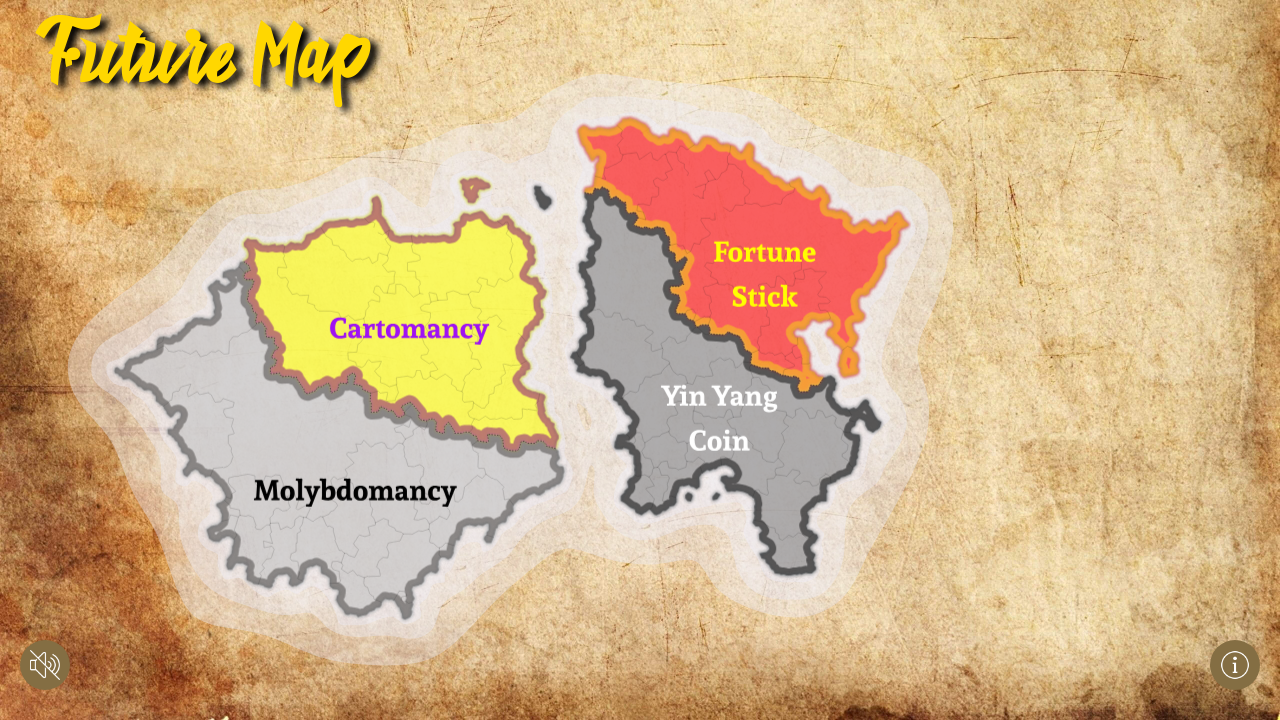

Located info panel element
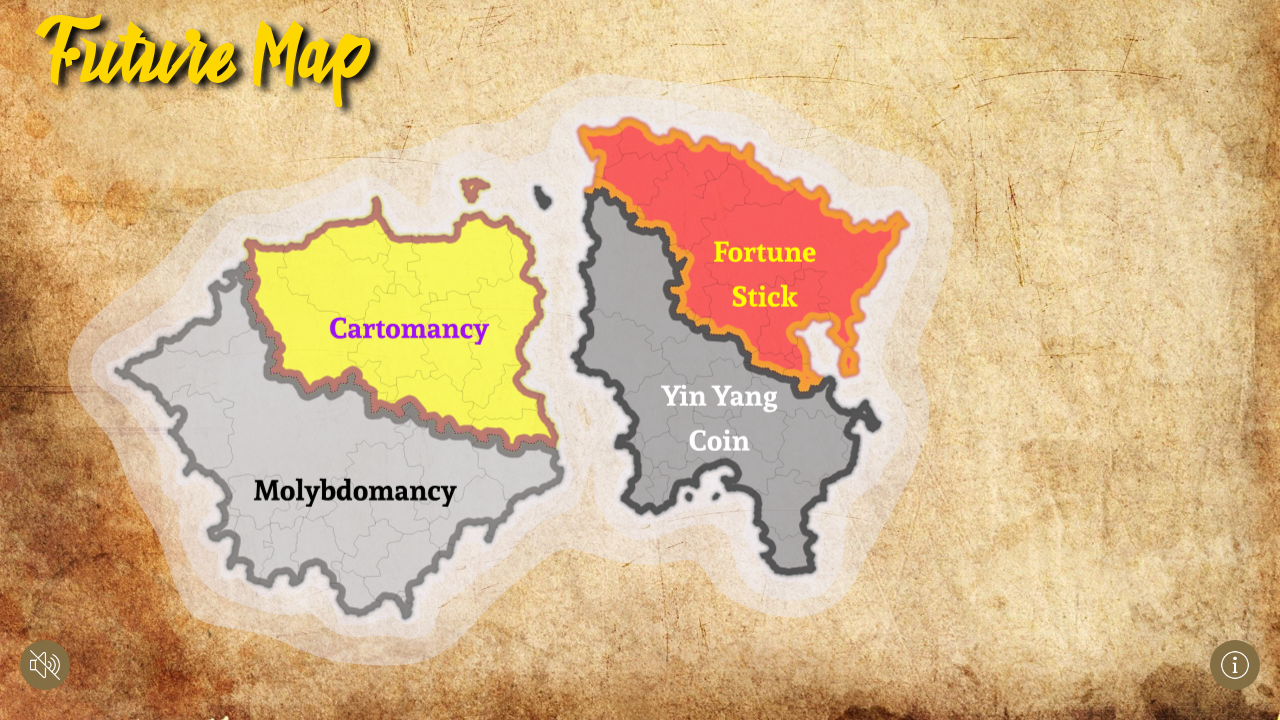

Verified info panel is initially hidden
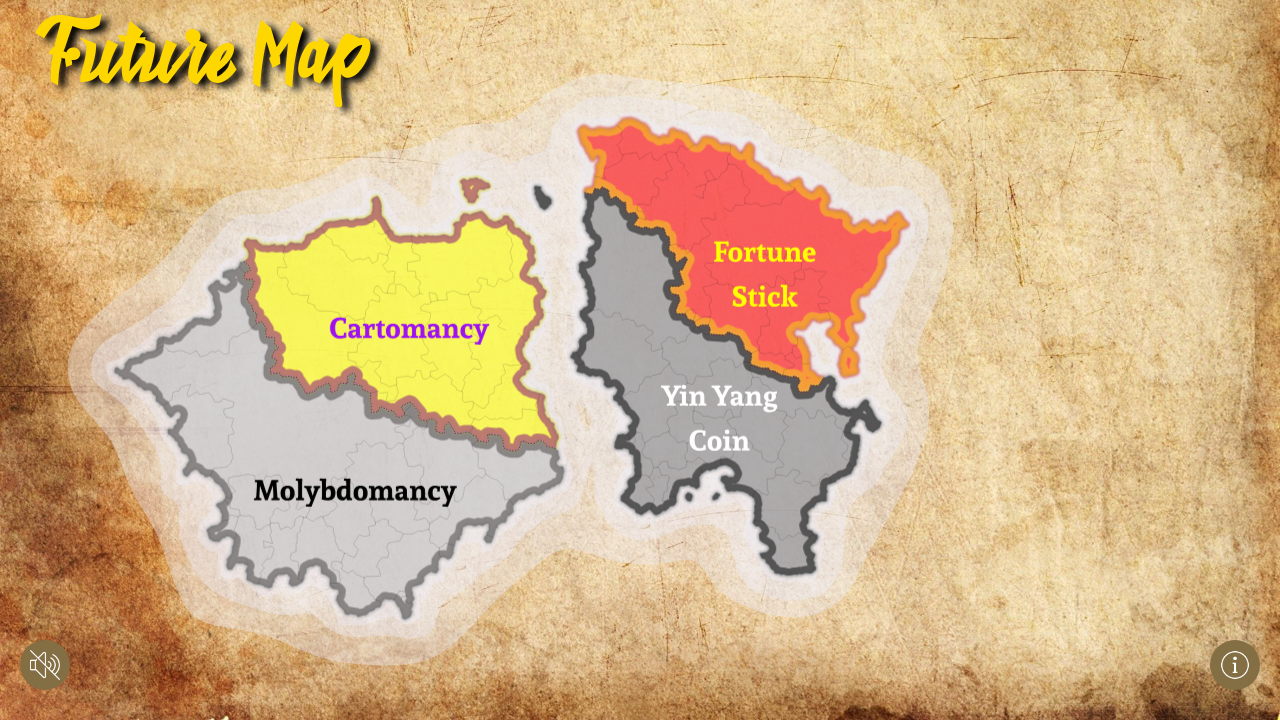

Clicked info button to open panel at (1235, 665) on #info-button
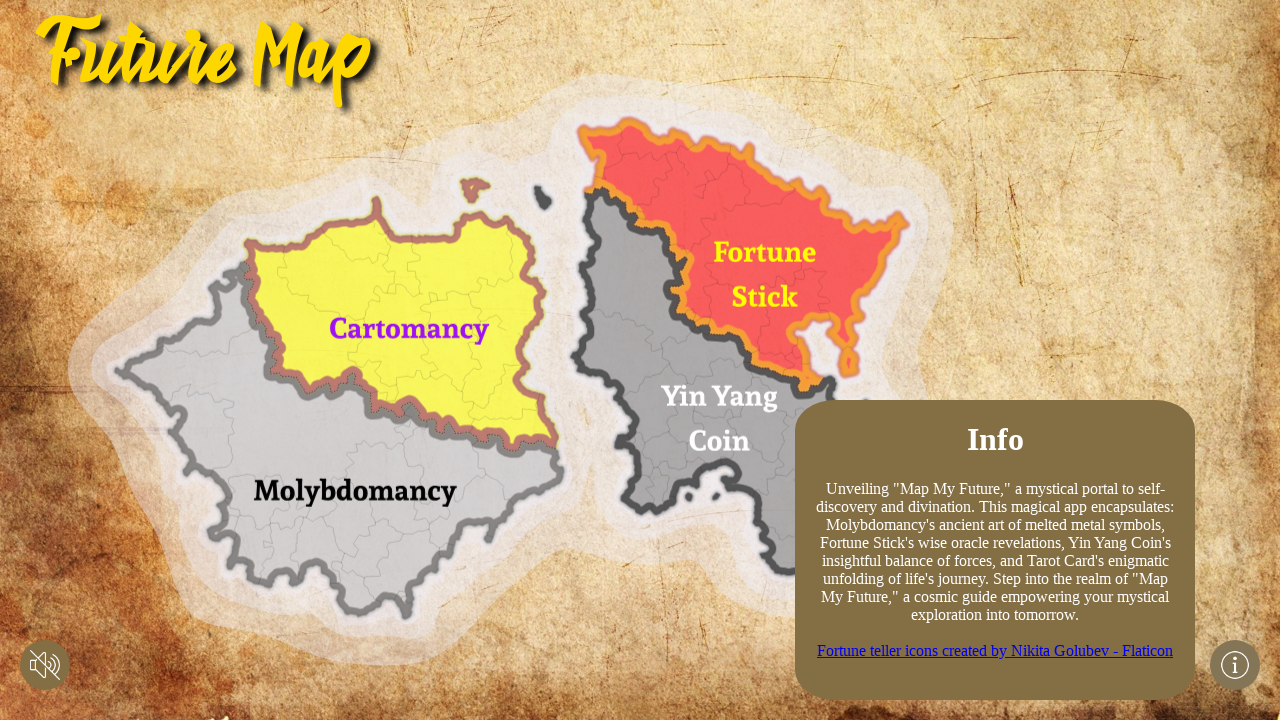

Info panel became visible
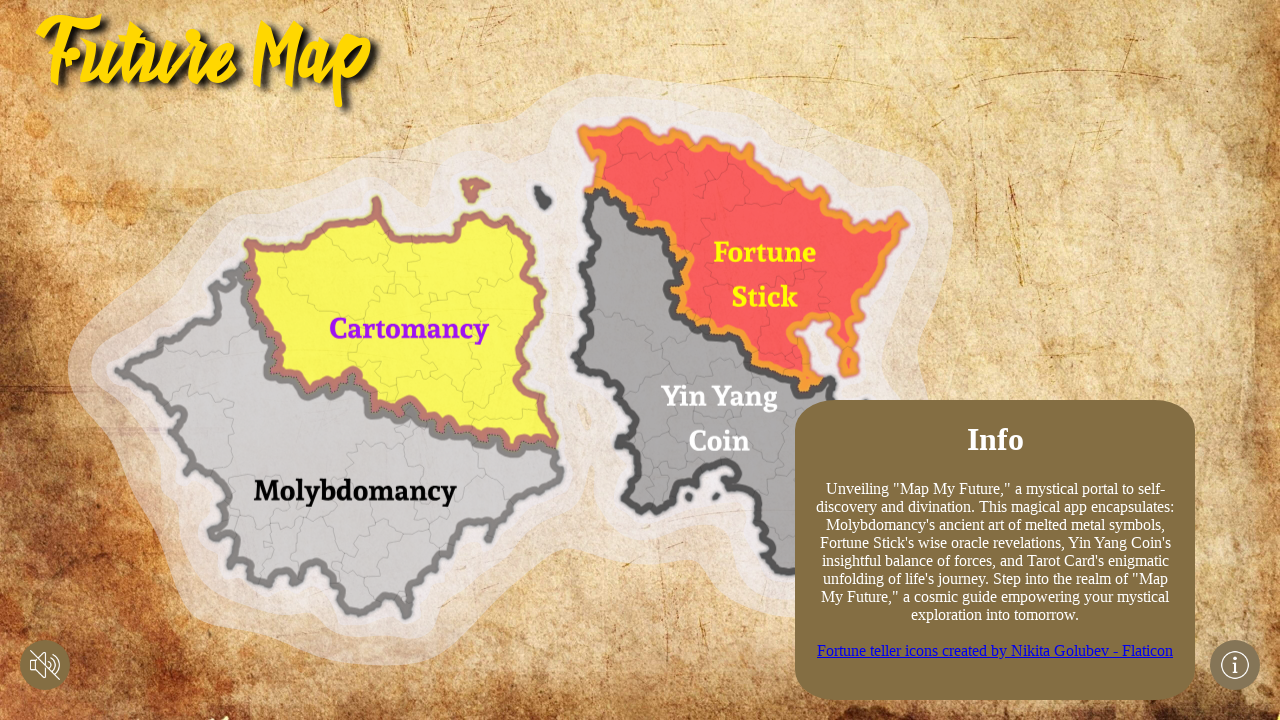

Verified info panel is now visible
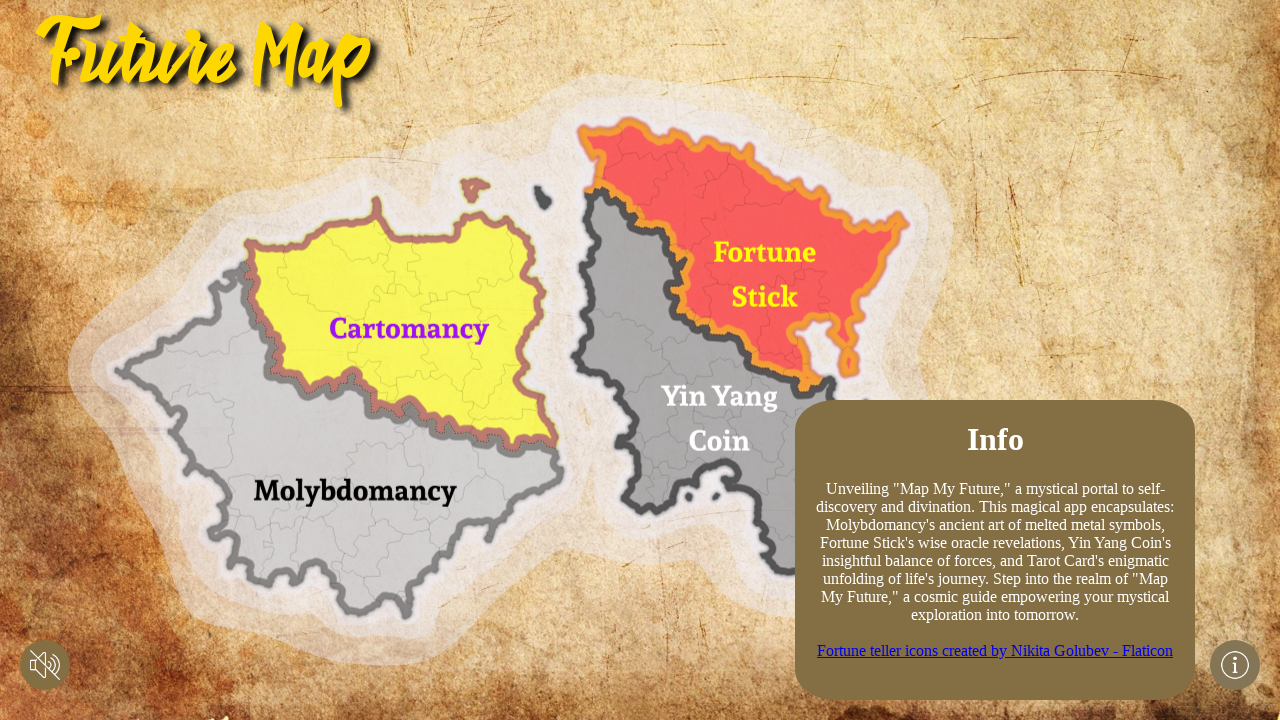

Clicked info button to close panel at (1235, 665) on #info-button
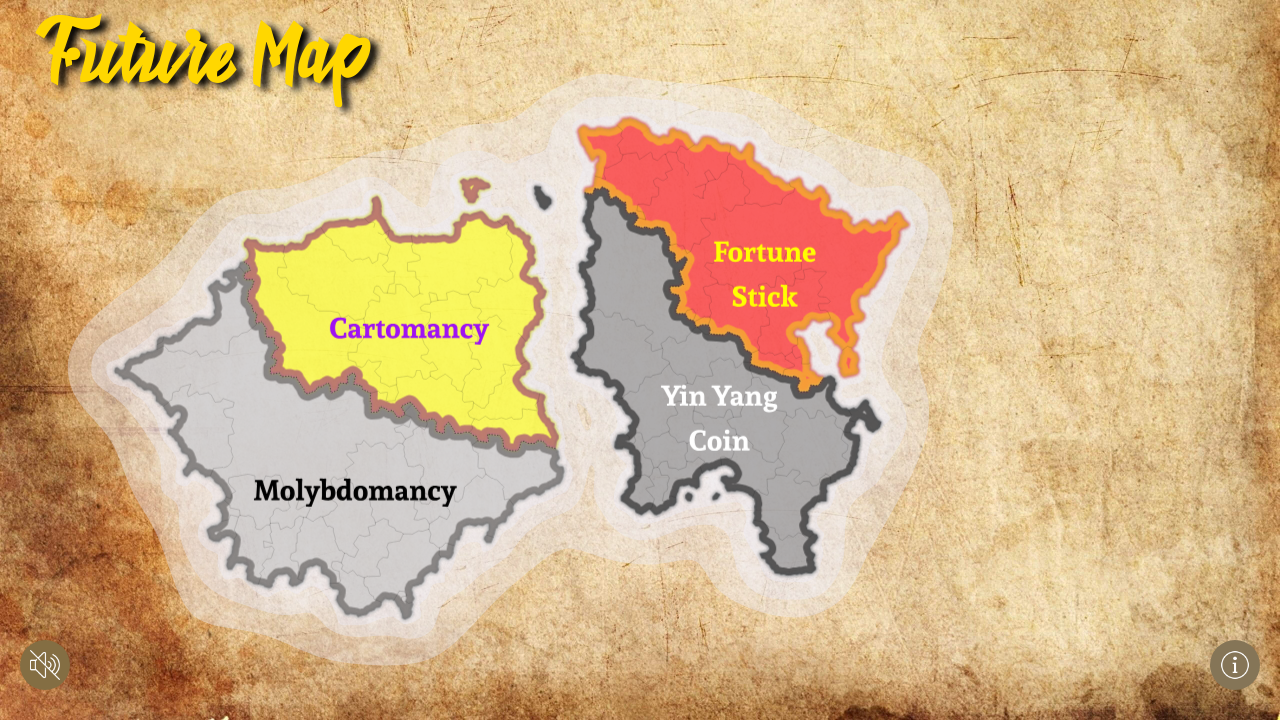

Info panel became hidden
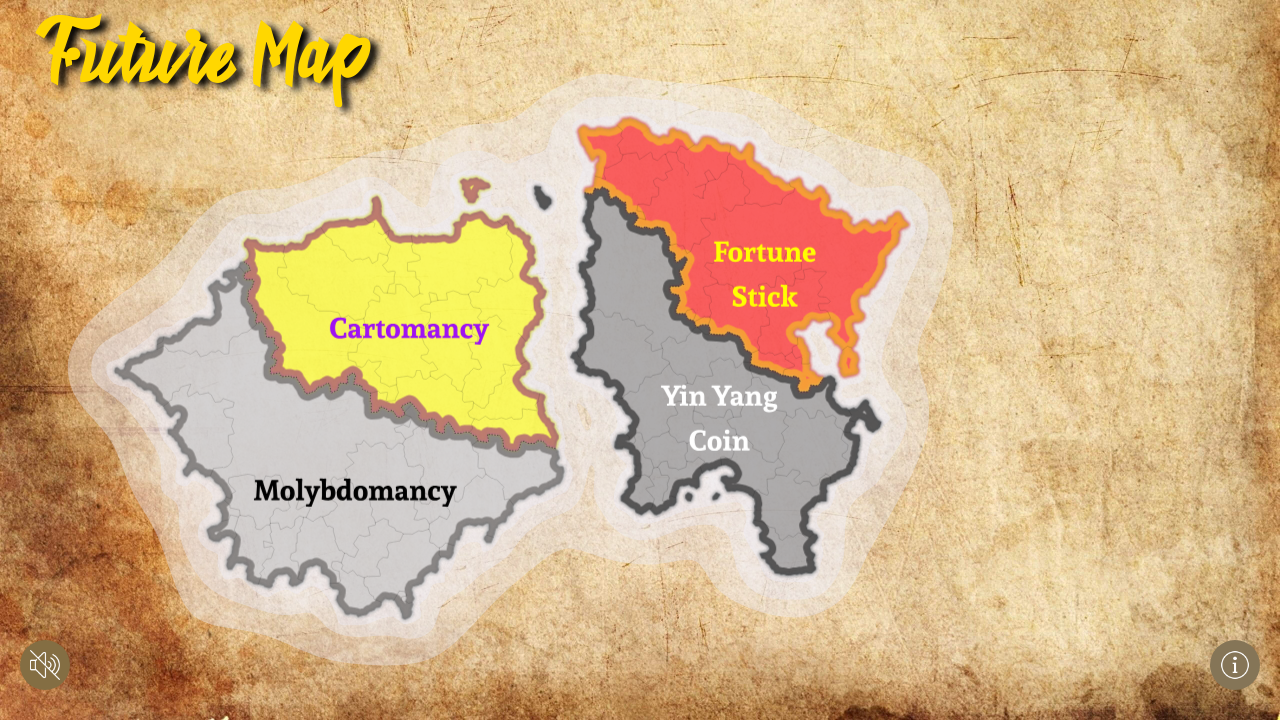

Verified info panel is now hidden
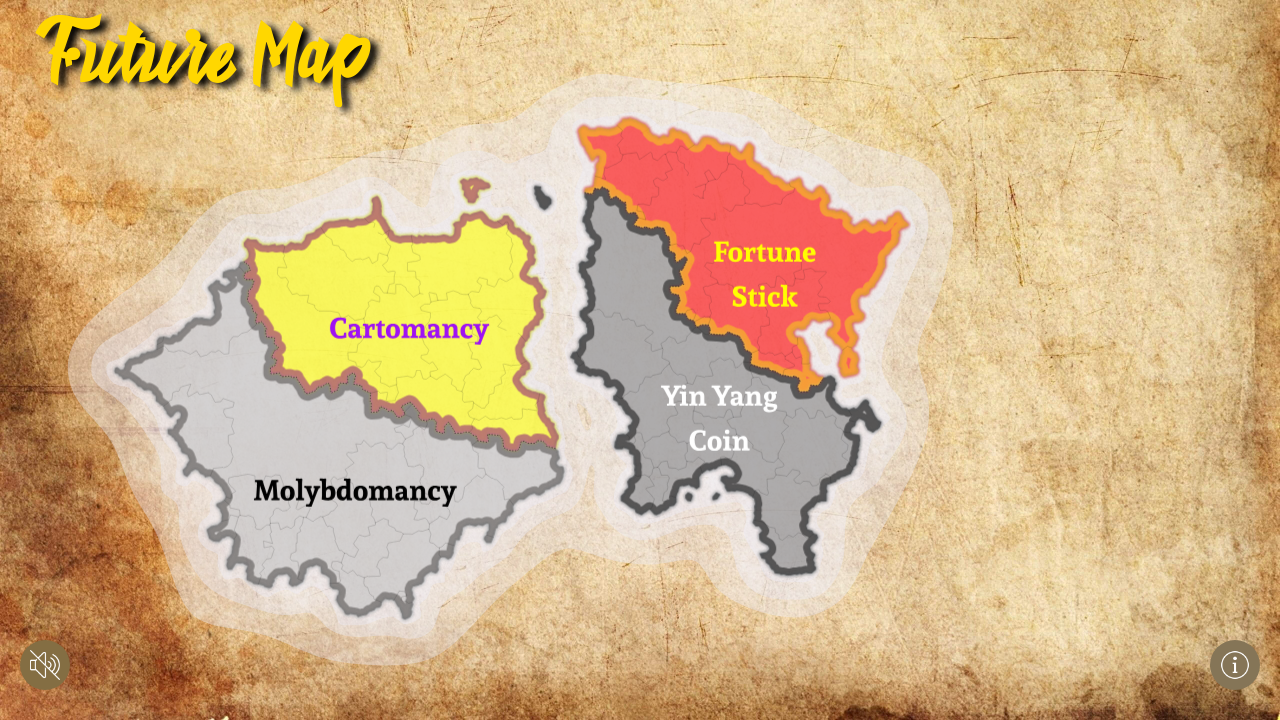

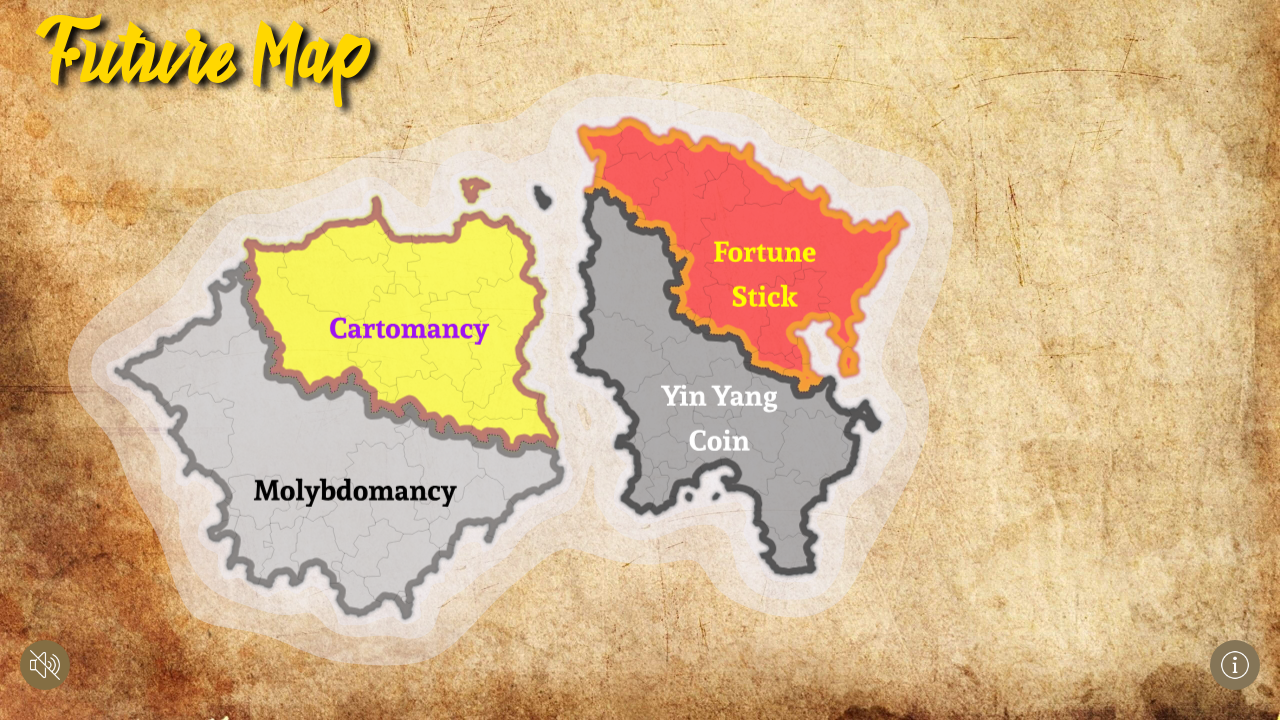